Tests Ubuntu login page by selecting the new user radio button and accepting terms of service checkbox

Starting URL: https://login.ubuntu.com/

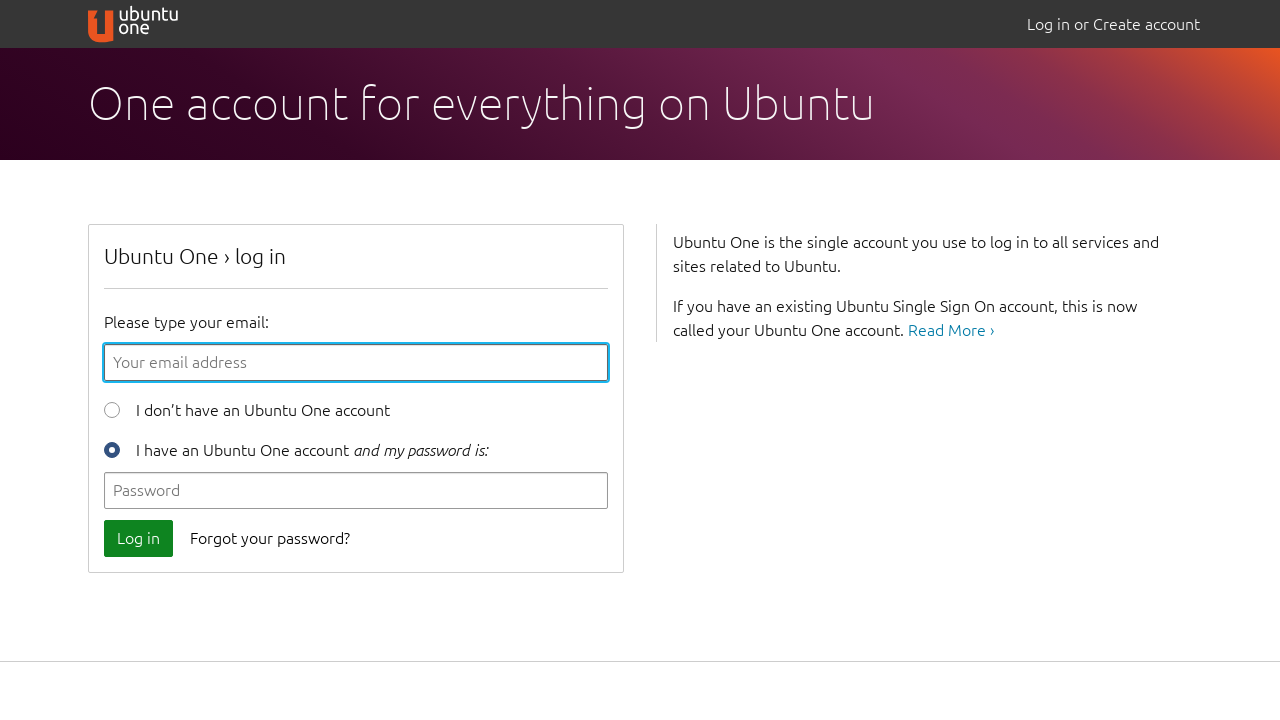

Clicked 'new user' radio button using JavaScript executor
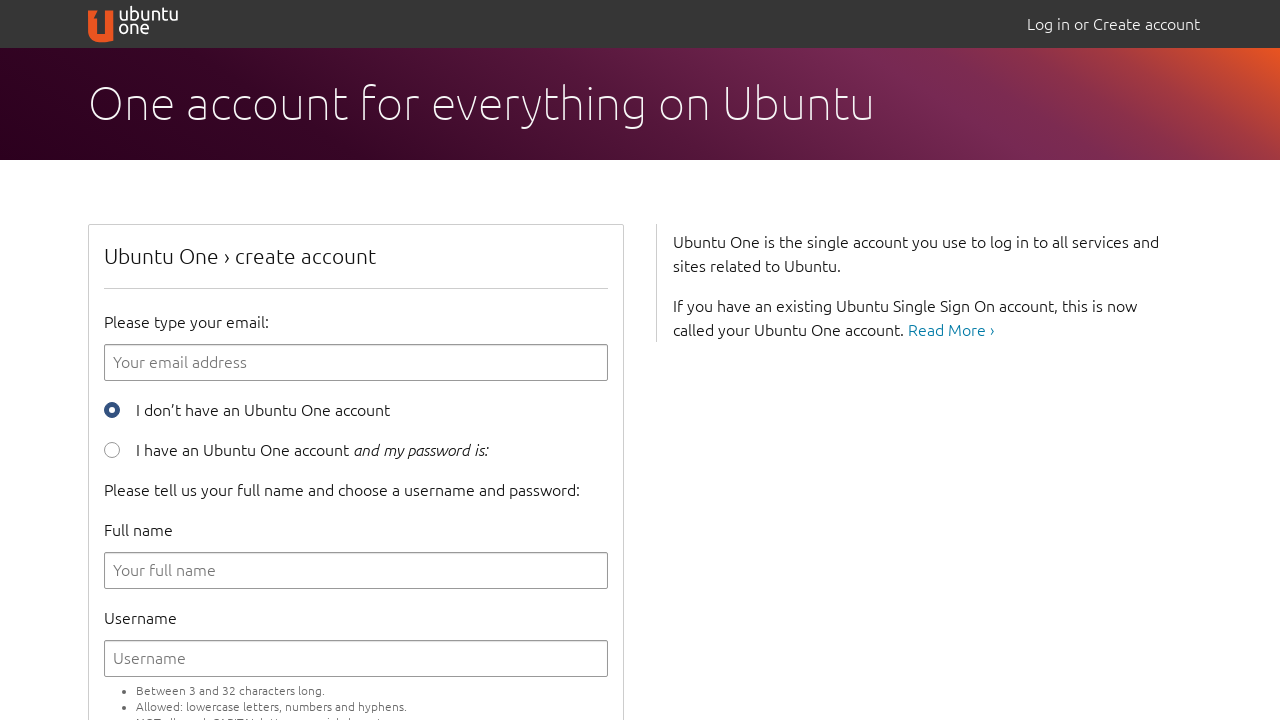

Waited 1 second for radio button click to complete
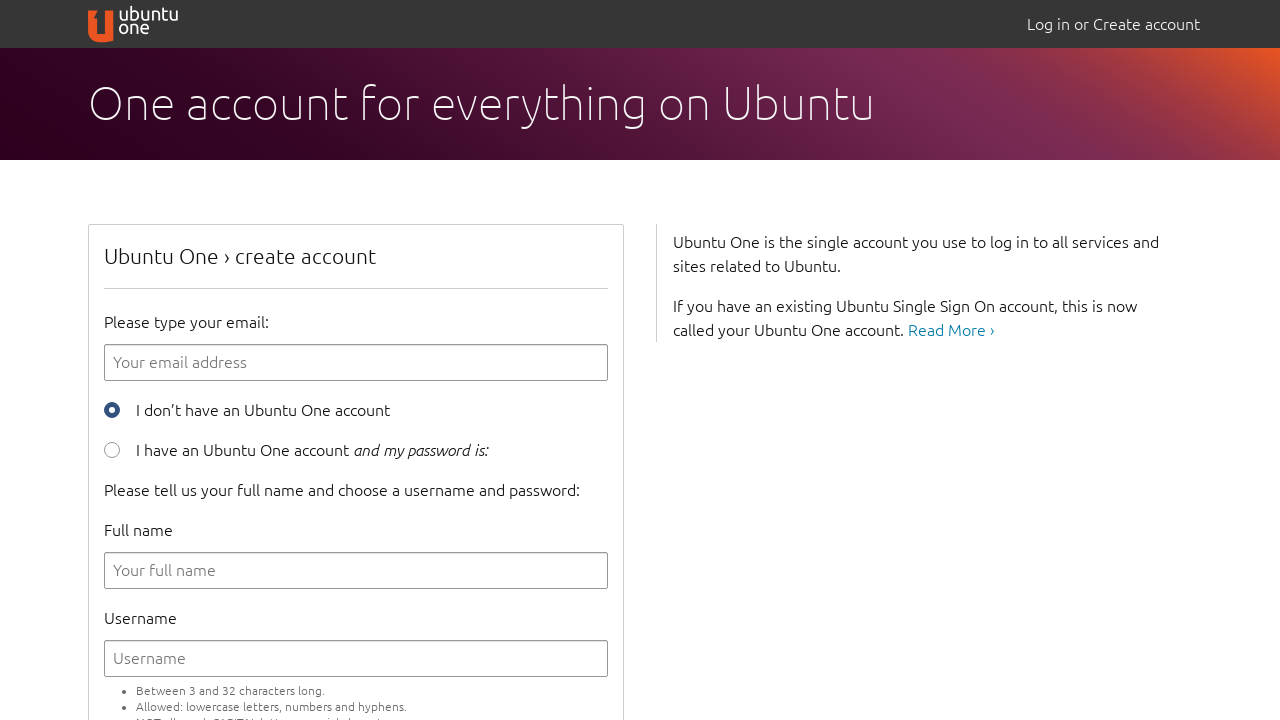

Verified 'new user' radio button is selected
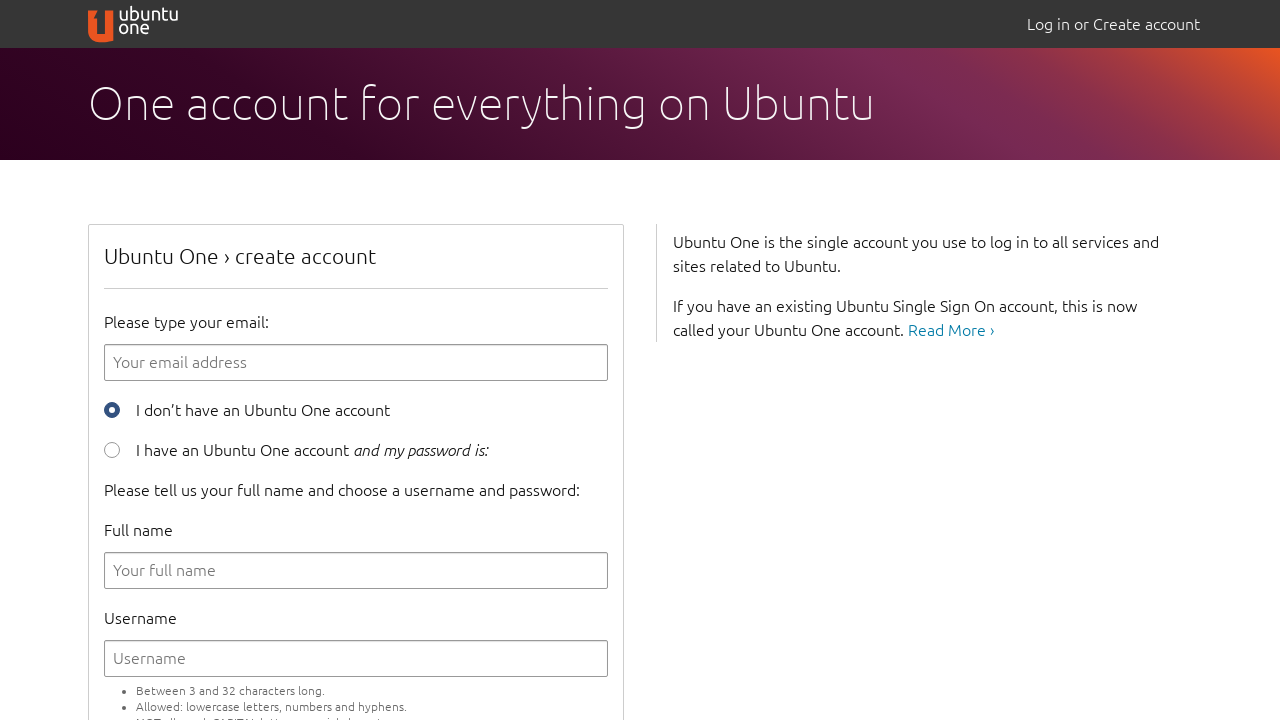

Clicked 'accept terms of service' checkbox using JavaScript executor
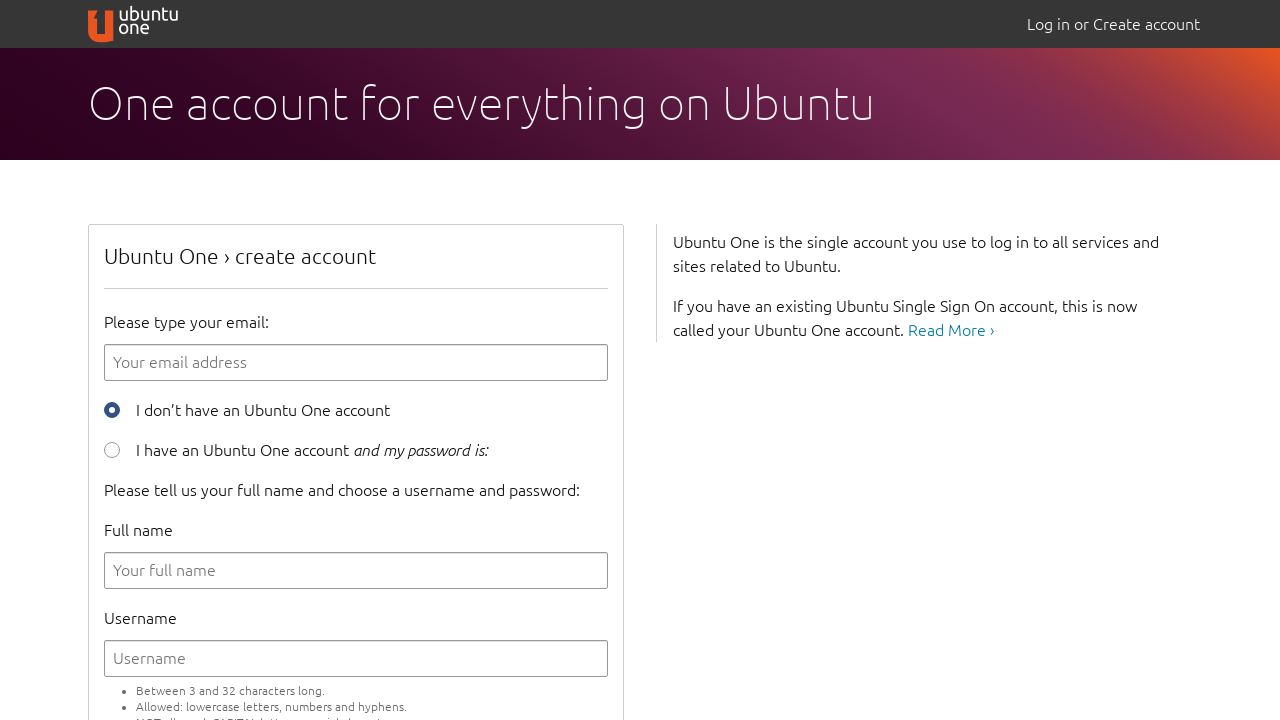

Waited 1 second for checkbox click to complete
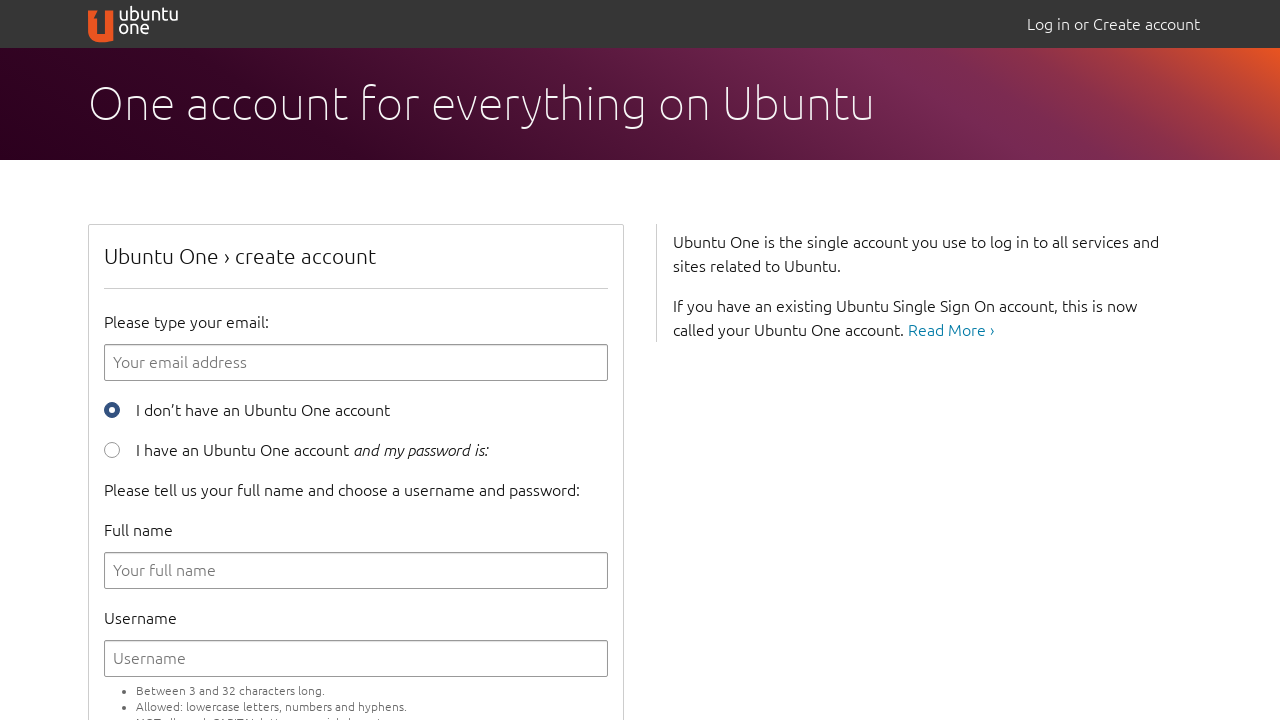

Verified 'accept terms of service' checkbox is selected
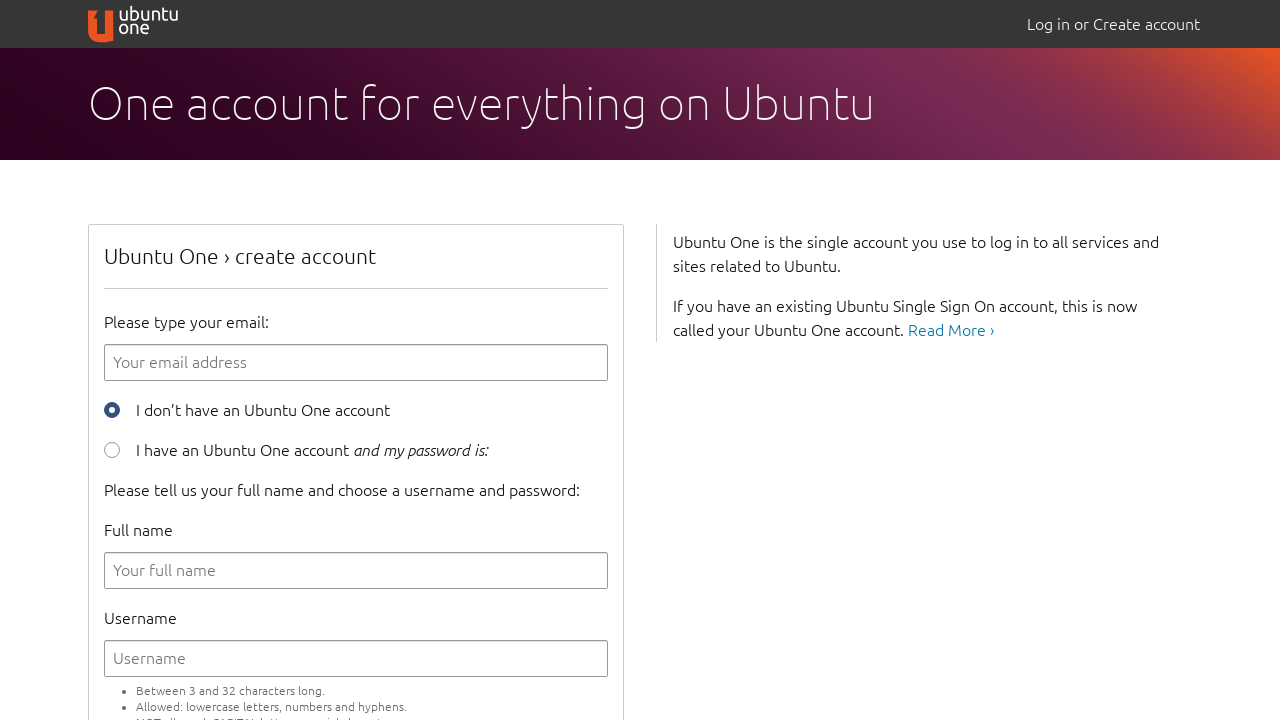

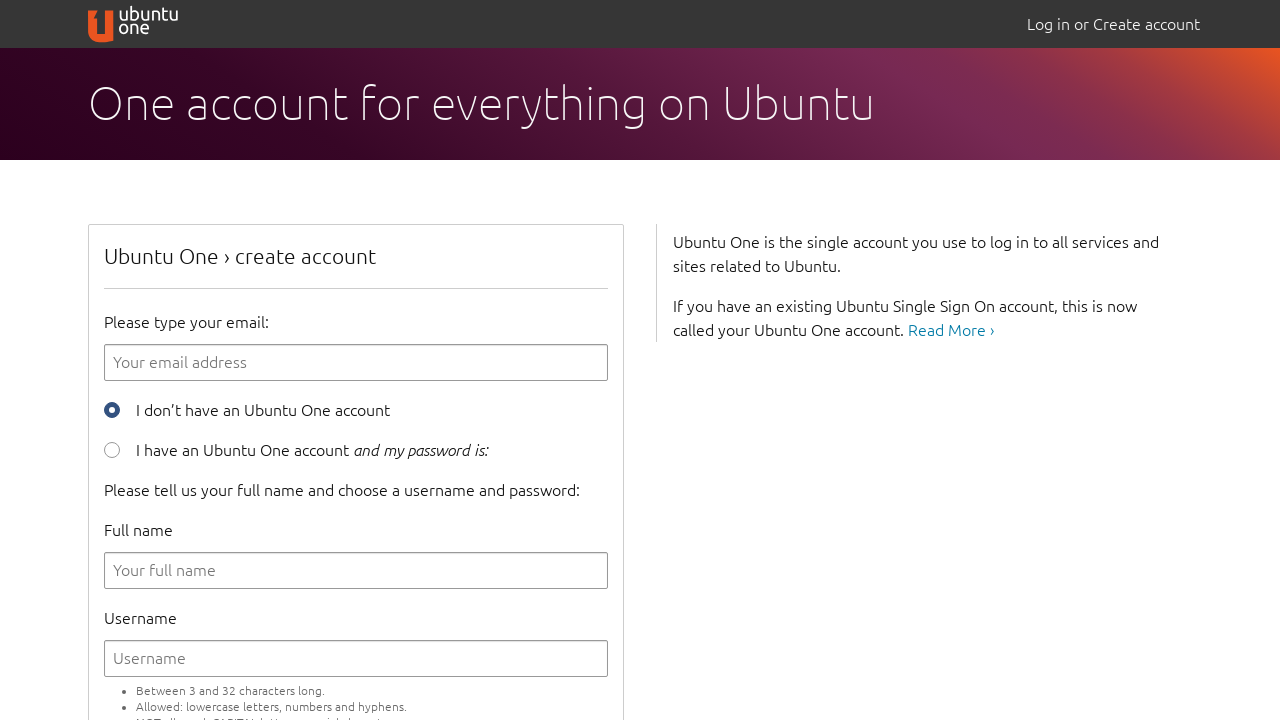